Opens the Flipkart homepage and verifies the page loads successfully.

Starting URL: https://www.flipkart.com/

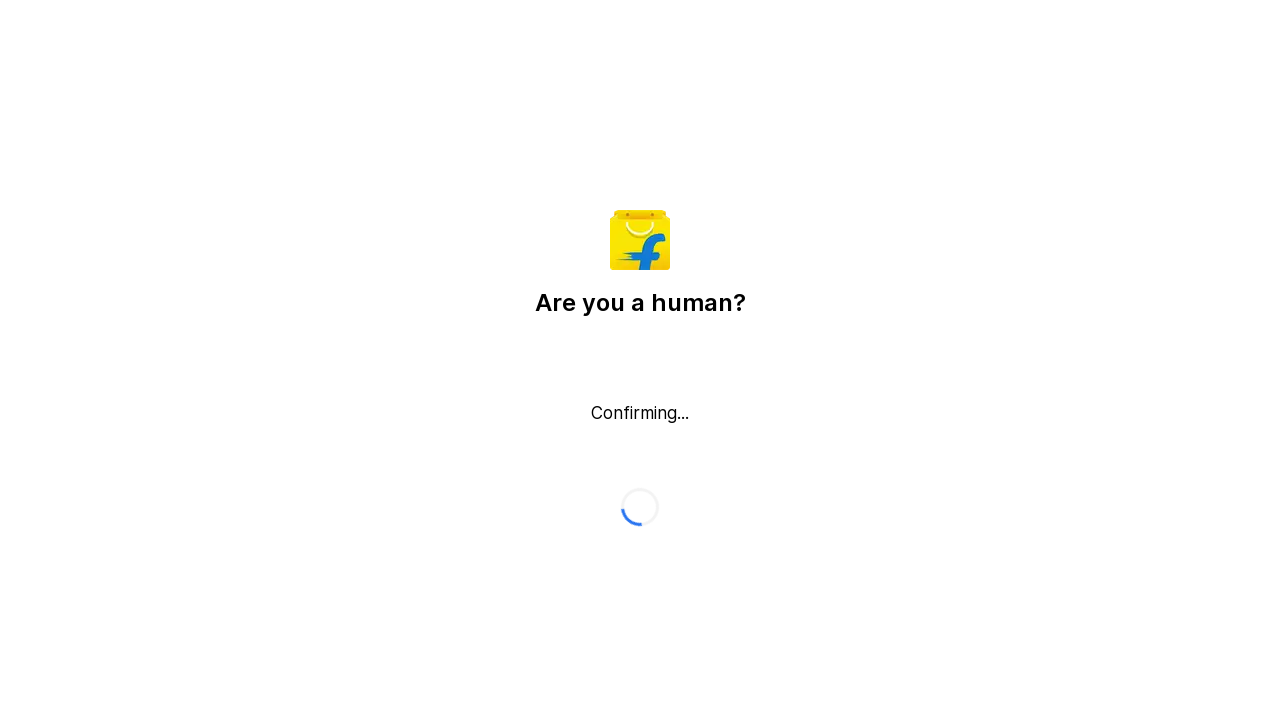

Navigated to Flipkart homepage
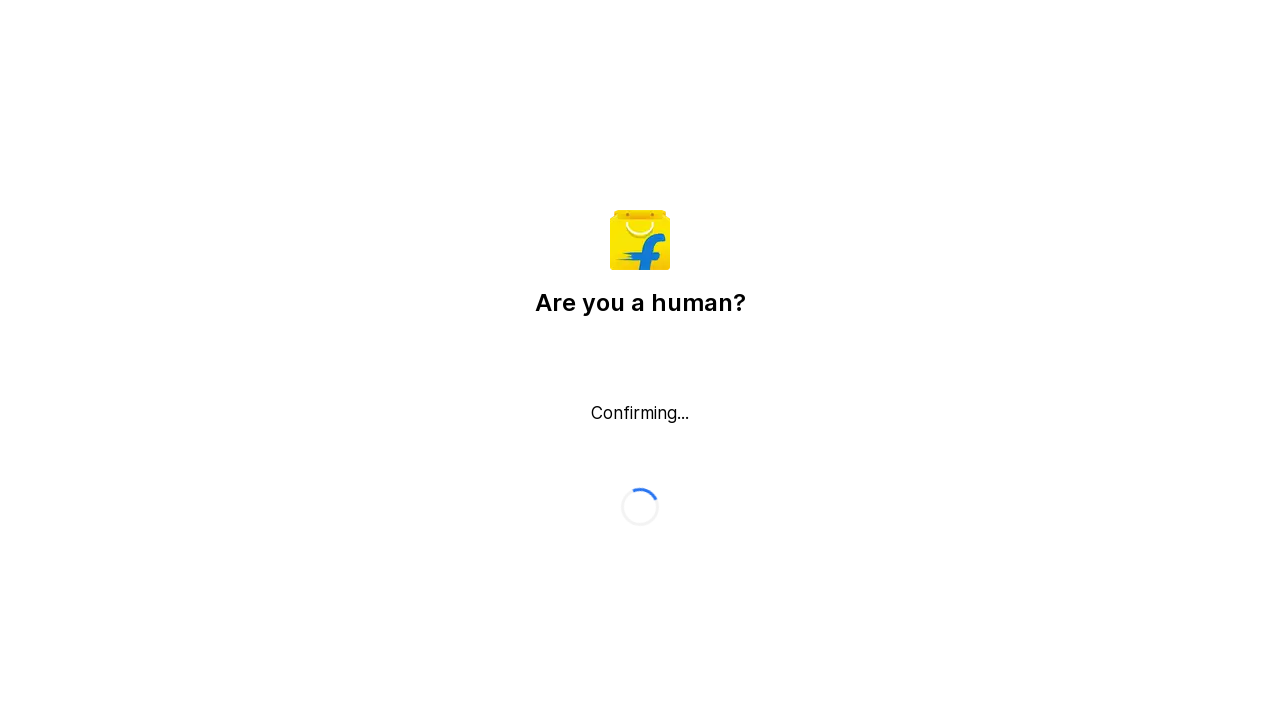

Page DOM content loaded successfully
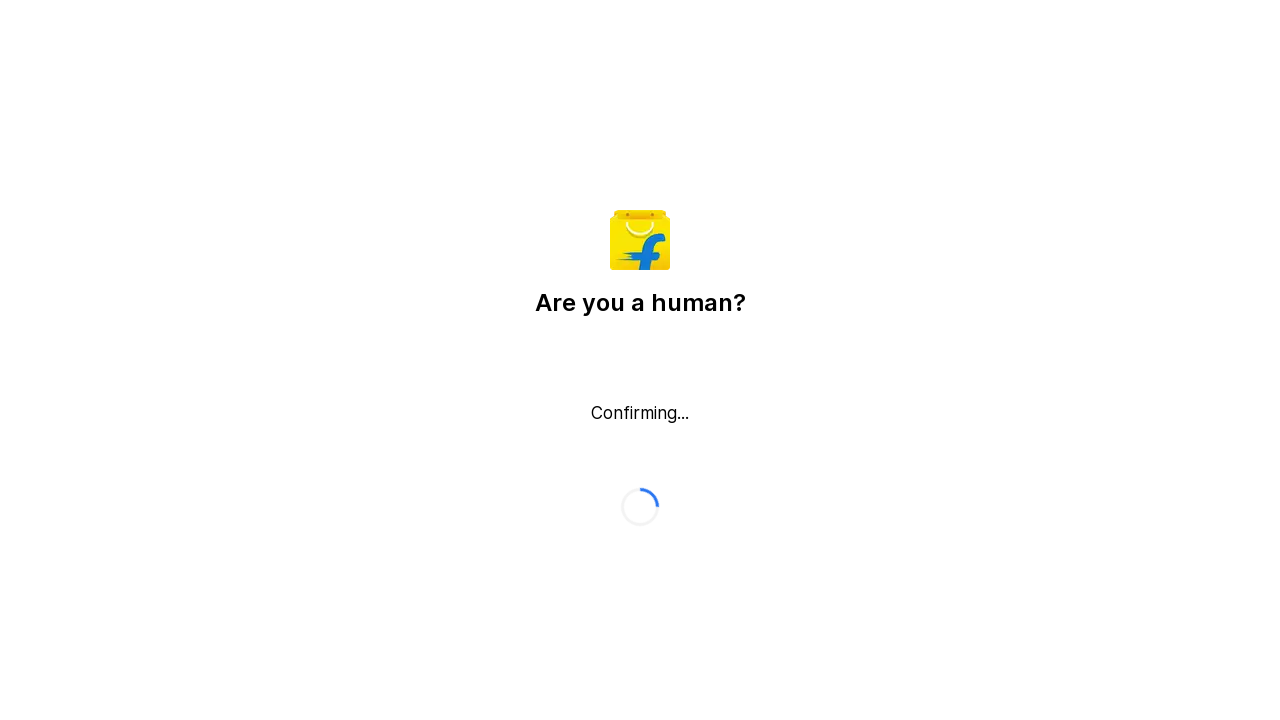

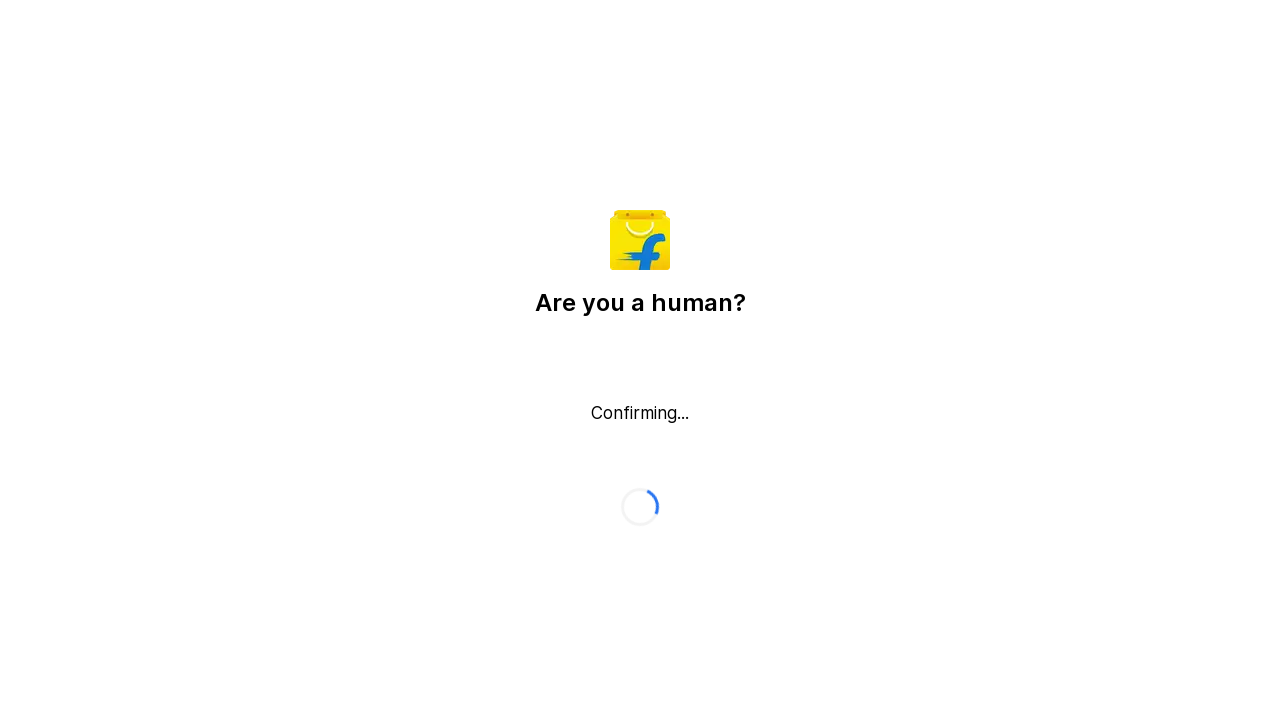